Navigates to the OpenCart demo site and verifies the page loads by checking the title and URL

Starting URL: https://naveenautomationlabs.com/opencart/

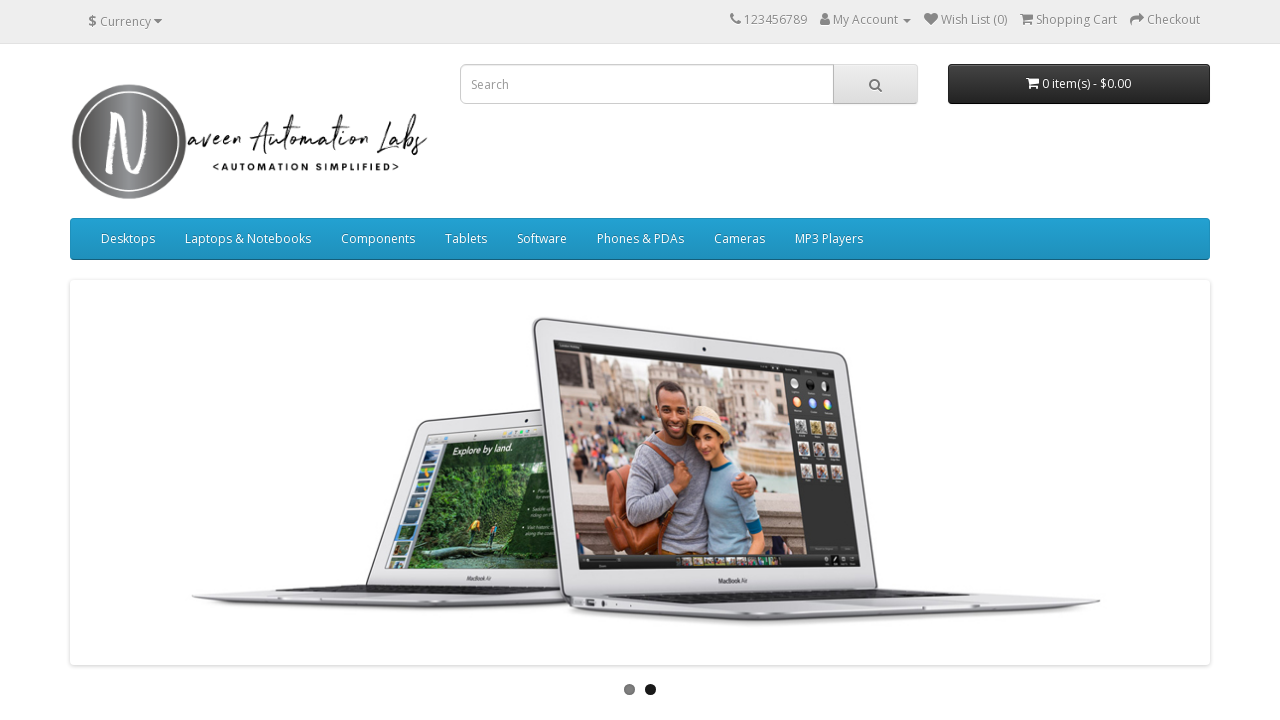

Navigated to OpenCart demo site
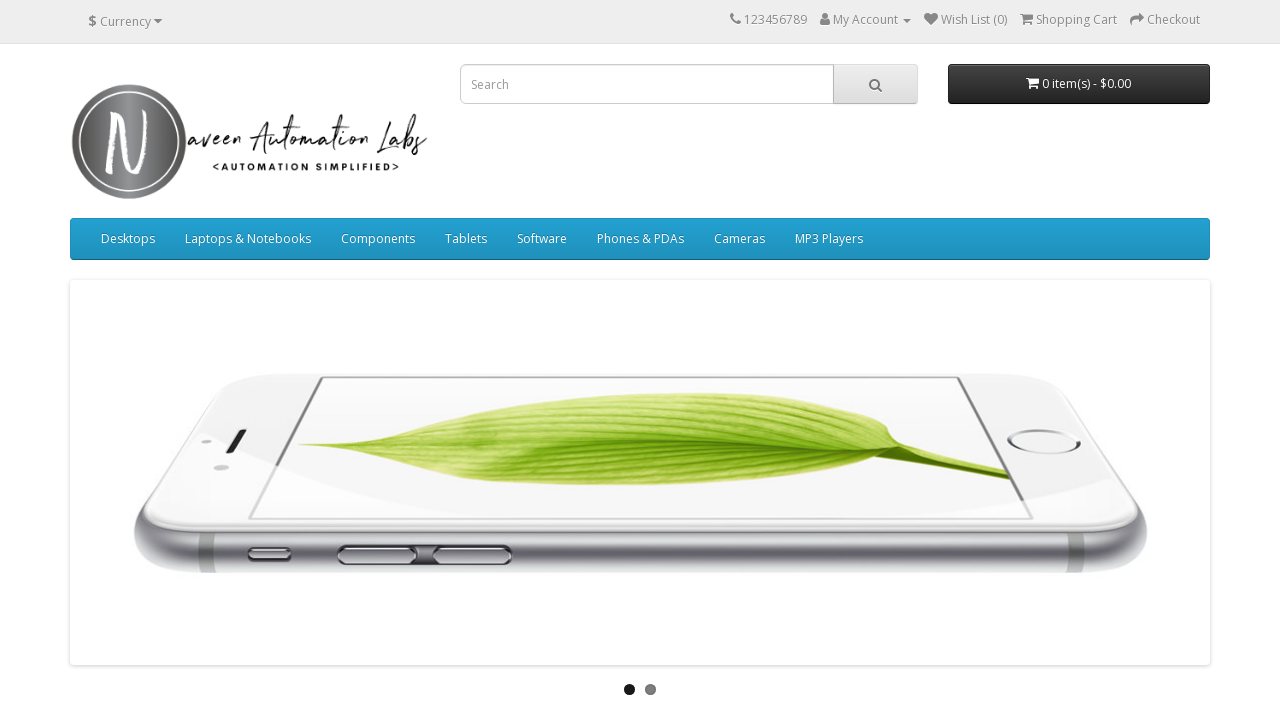

Retrieved page title
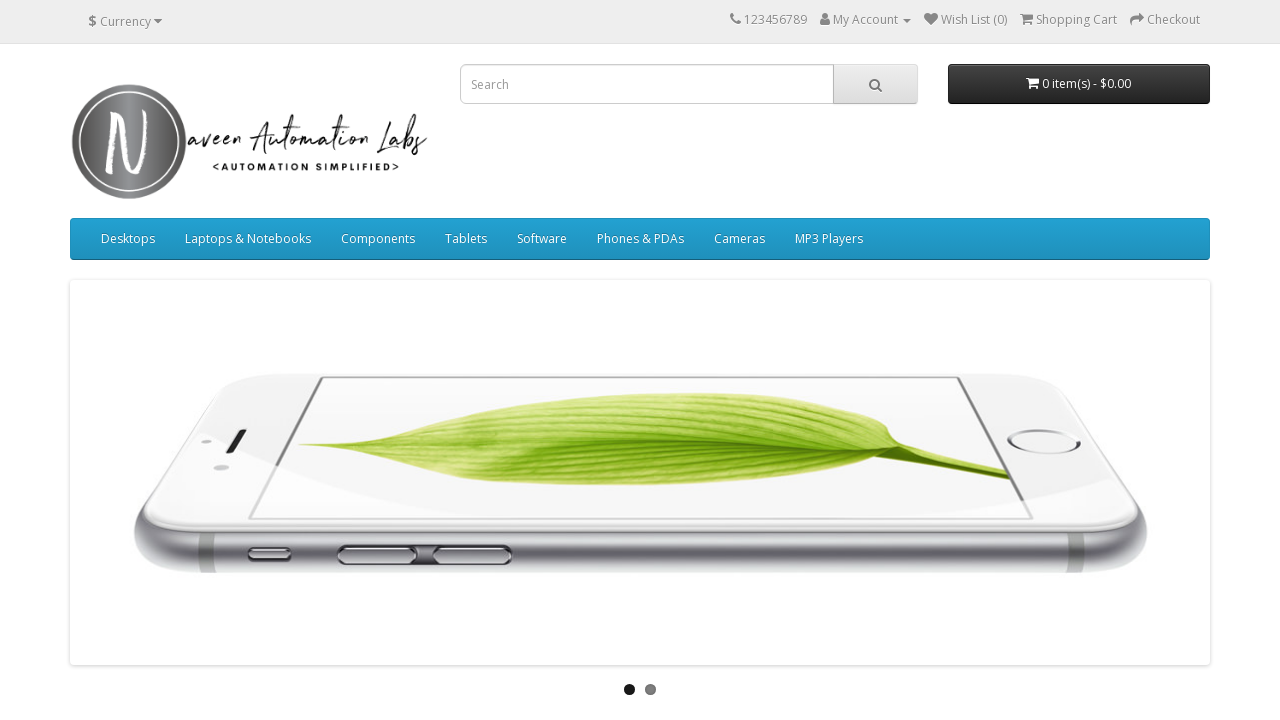

Retrieved current URL
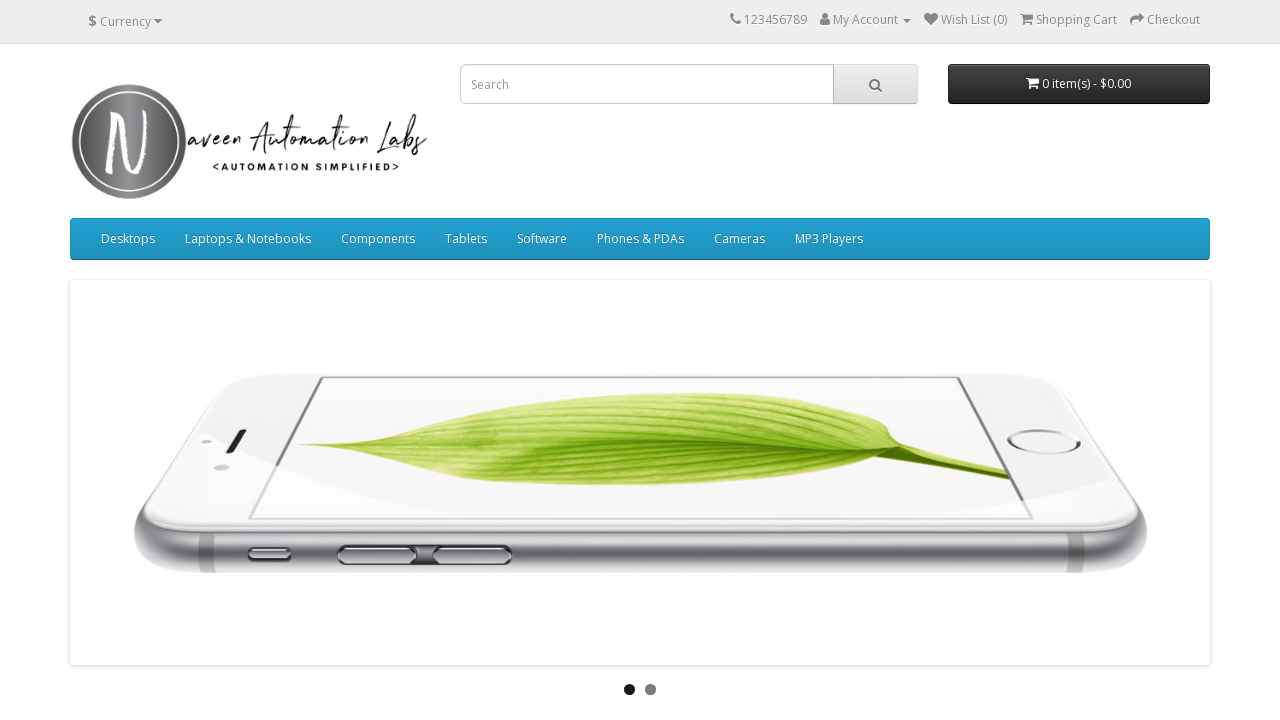

Printed page title: Your Store
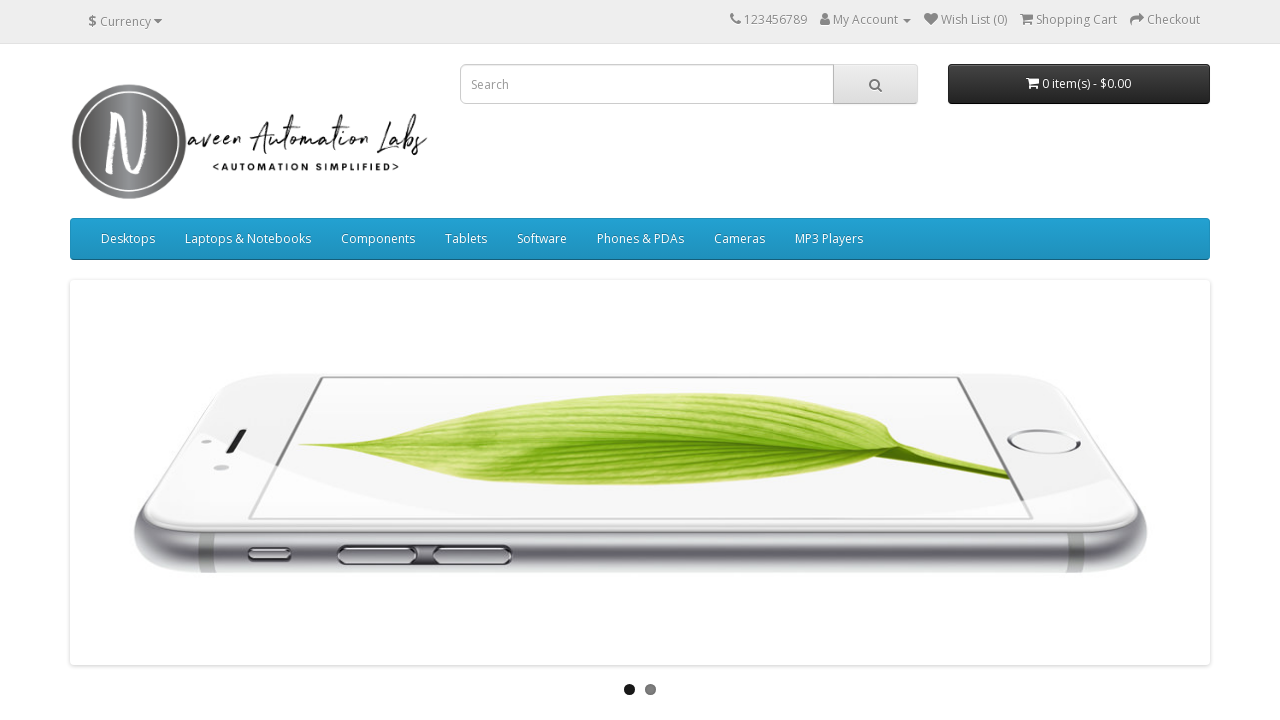

Printed current URL: https://naveenautomationlabs.com/opencart/
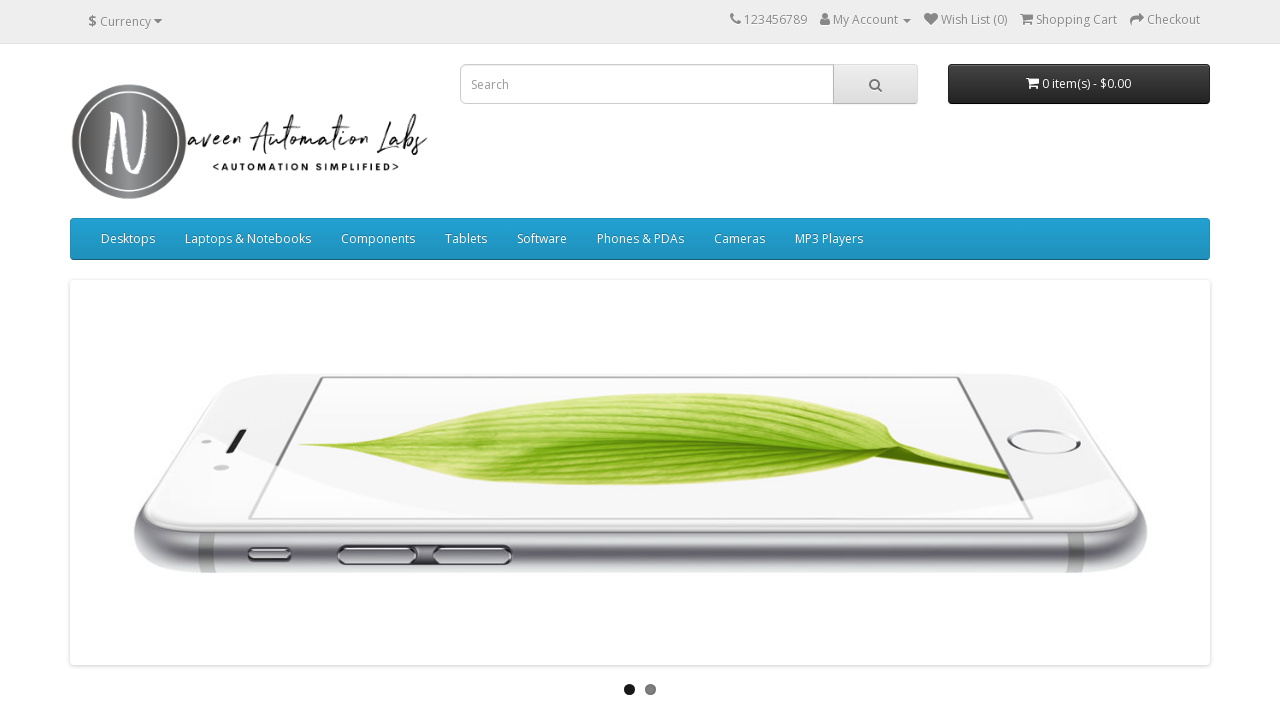

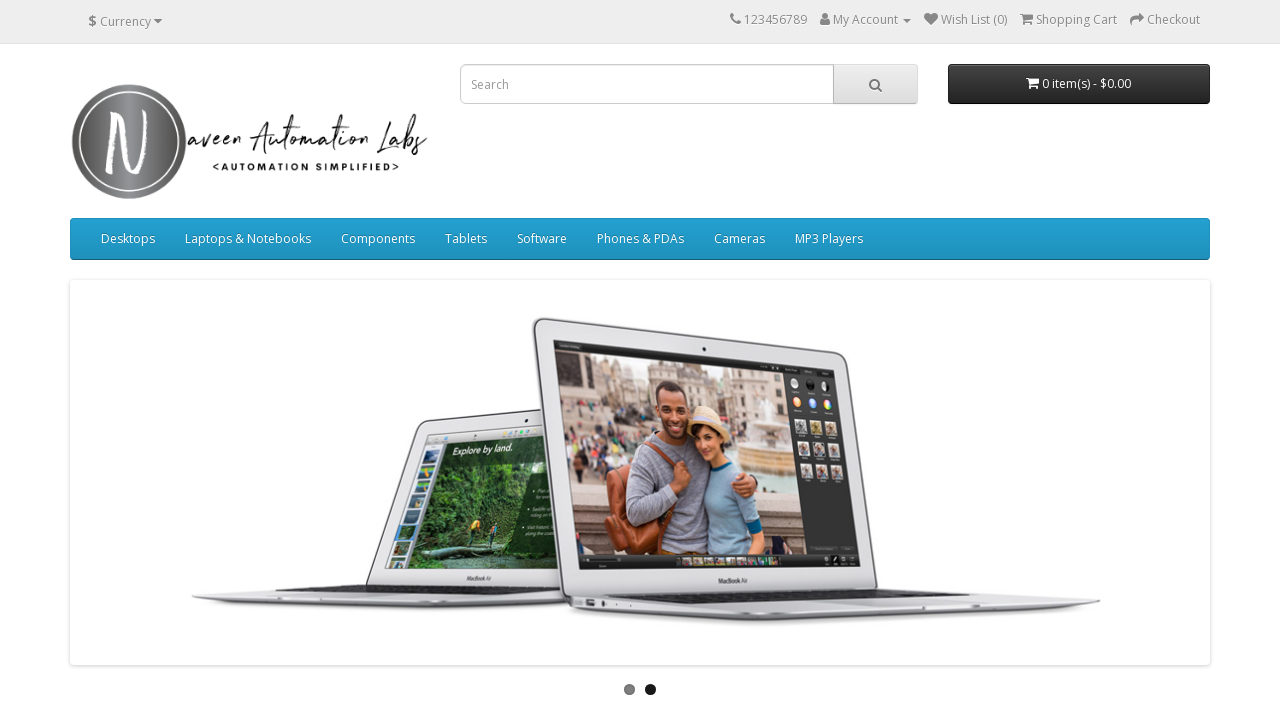